Tests basic browser navigation commands including page refresh, forward navigation, and back navigation on the Automation Exercise website.

Starting URL: https://automationexercise.com/

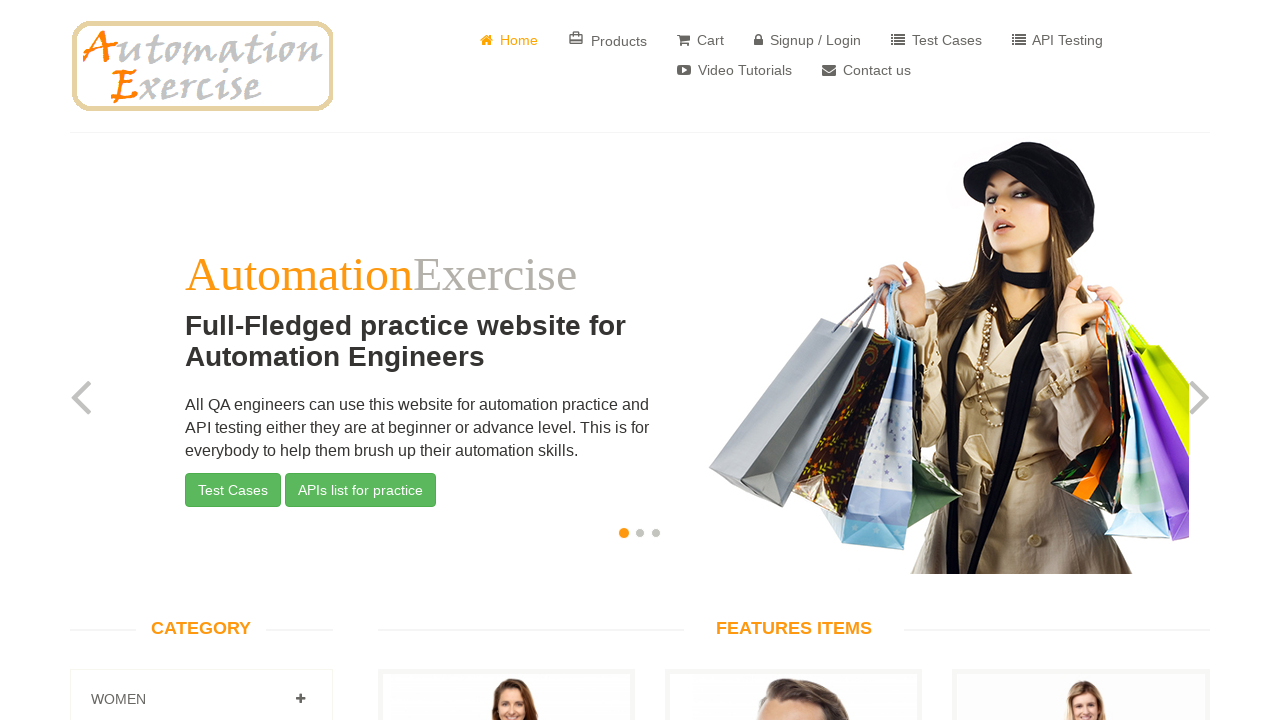

Reloaded the current page
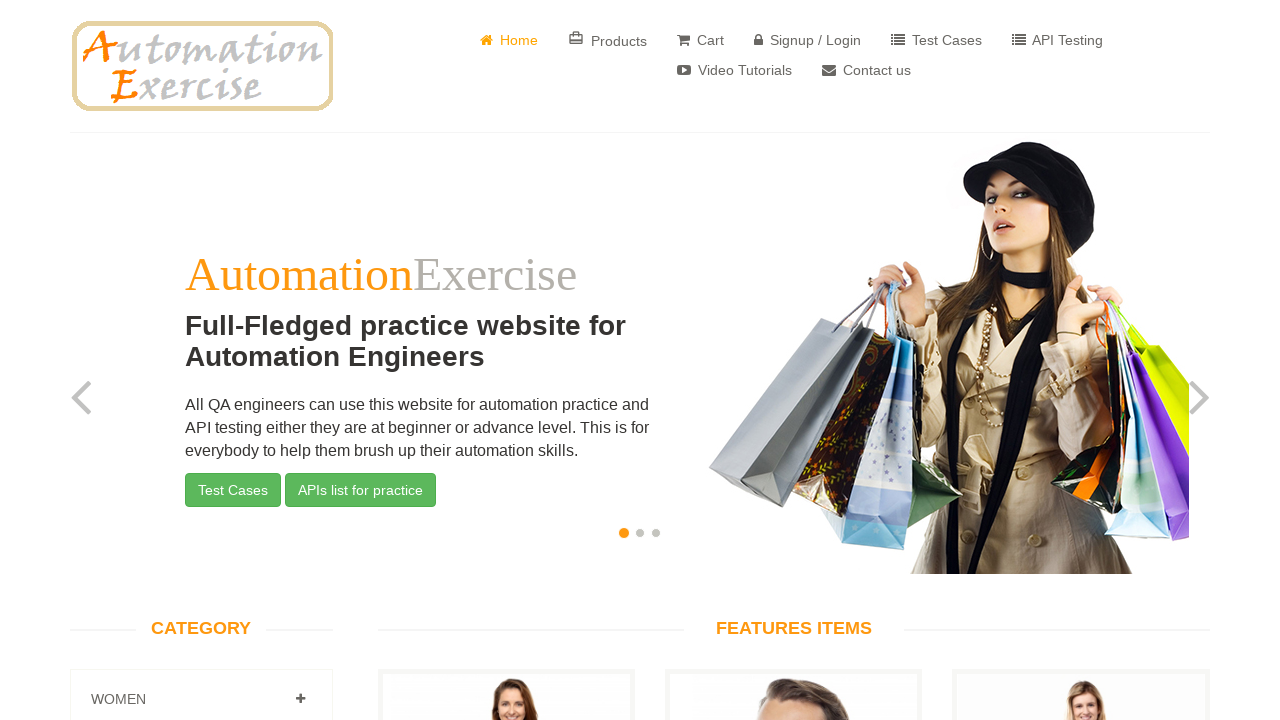

Attempted forward navigation (no forward history available)
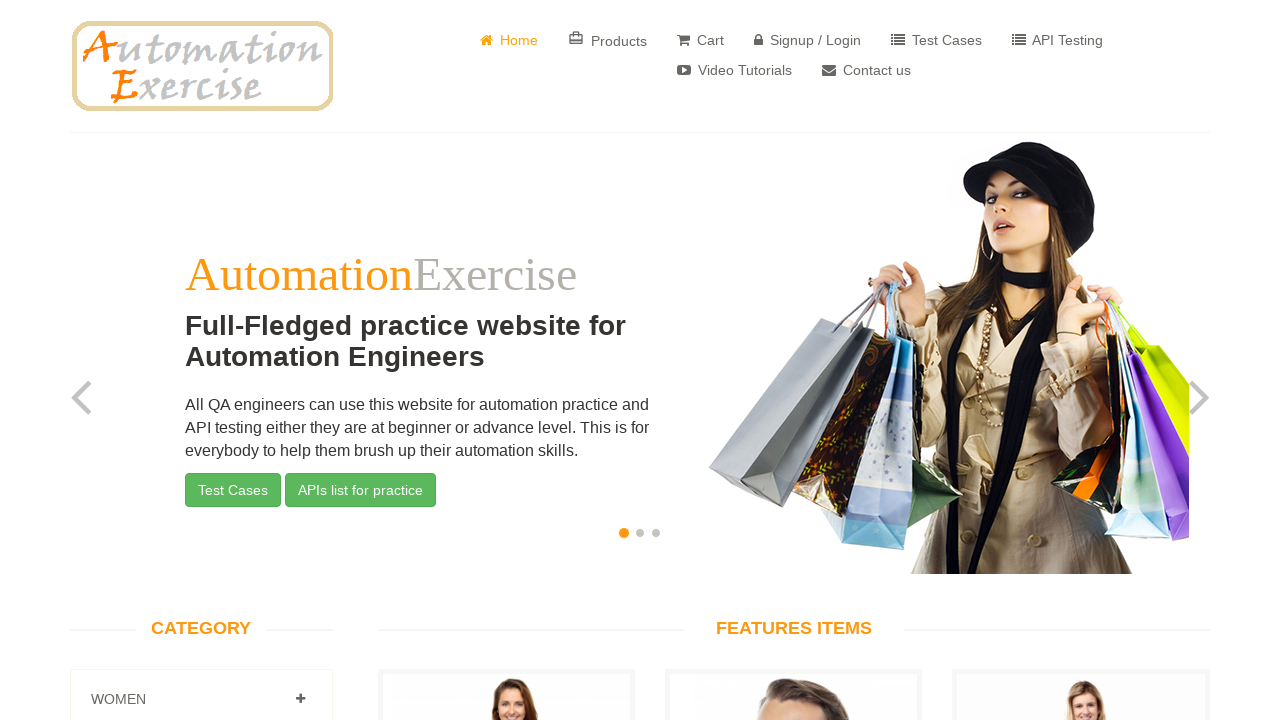

Attempted back navigation (no back history available)
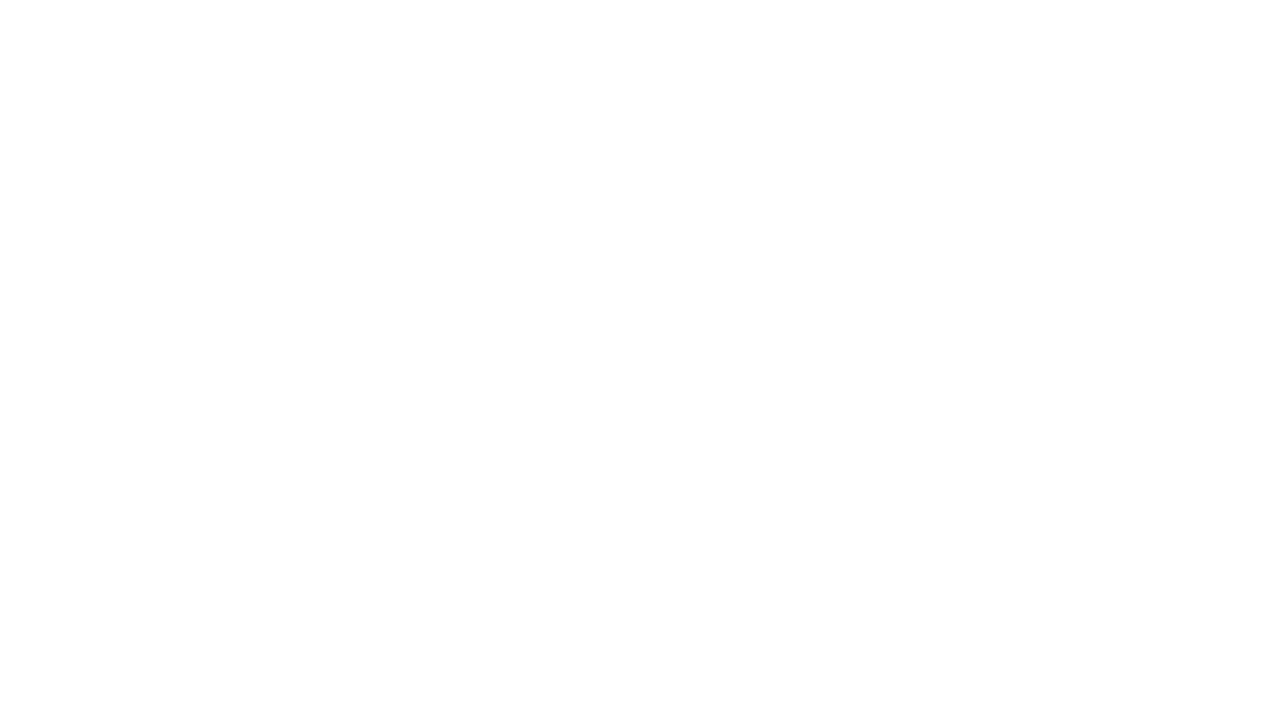

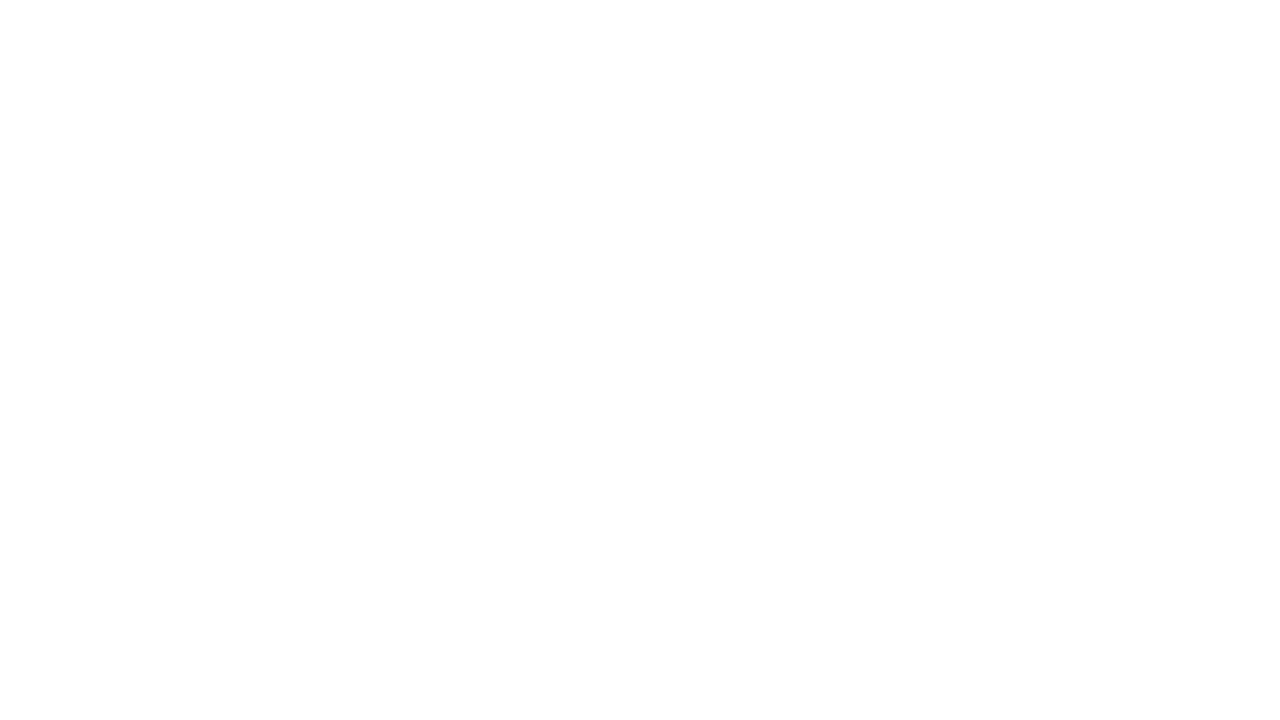